Tests finding a link by calculated text value, clicking it, then filling out a form with first name, last name, city, and country fields before submitting.

Starting URL: http://suninjuly.github.io/find_link_text

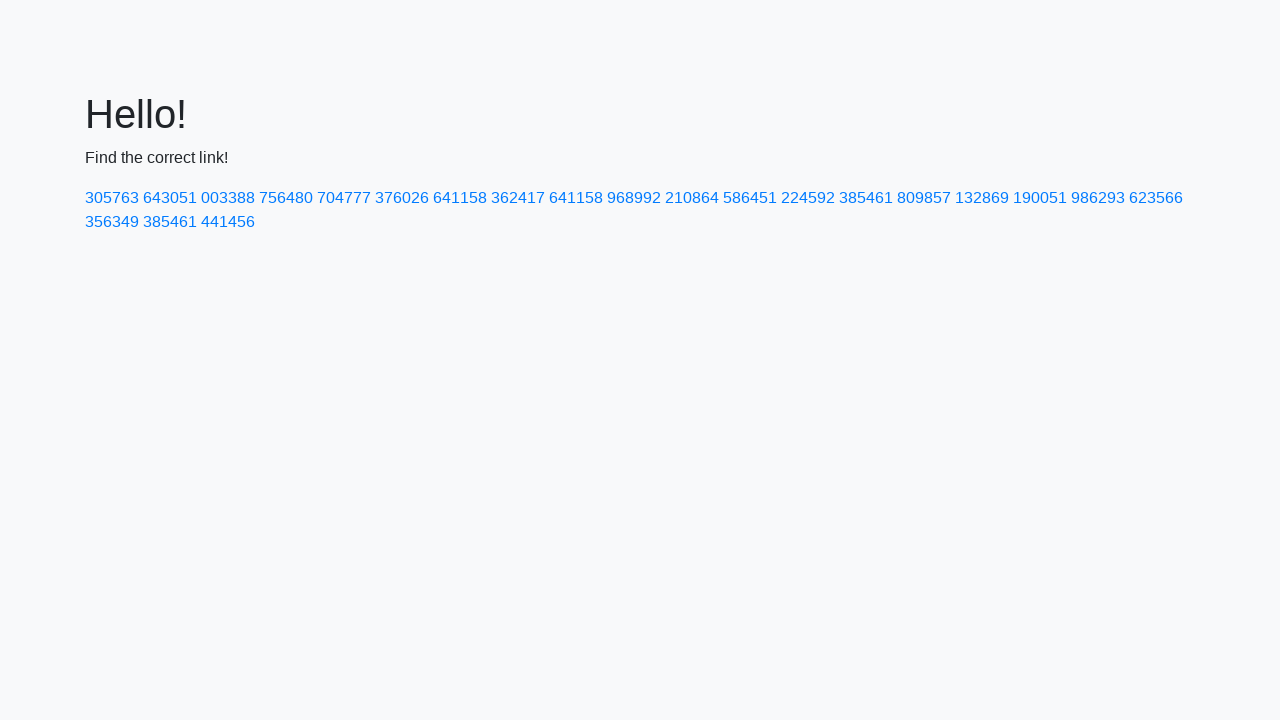

Clicked link with calculated text value: 224592 at (808, 198) on text=224592
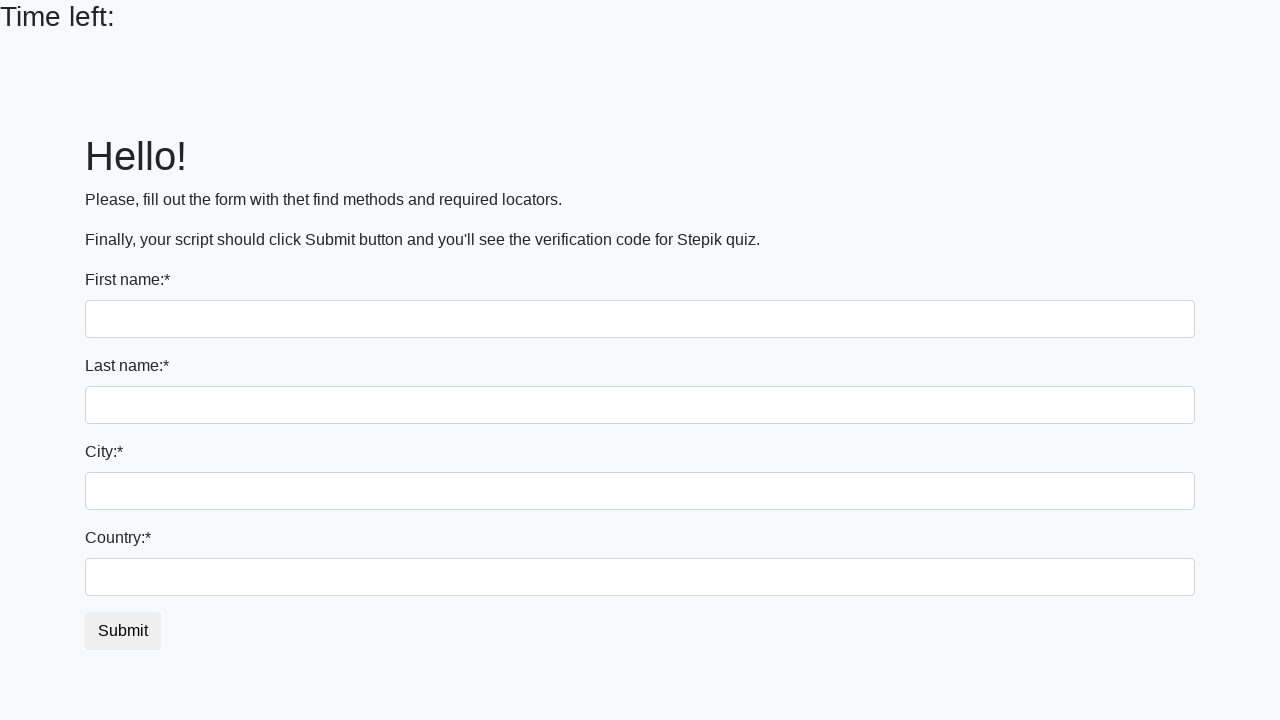

Filled first name field with 'Ivan' on input
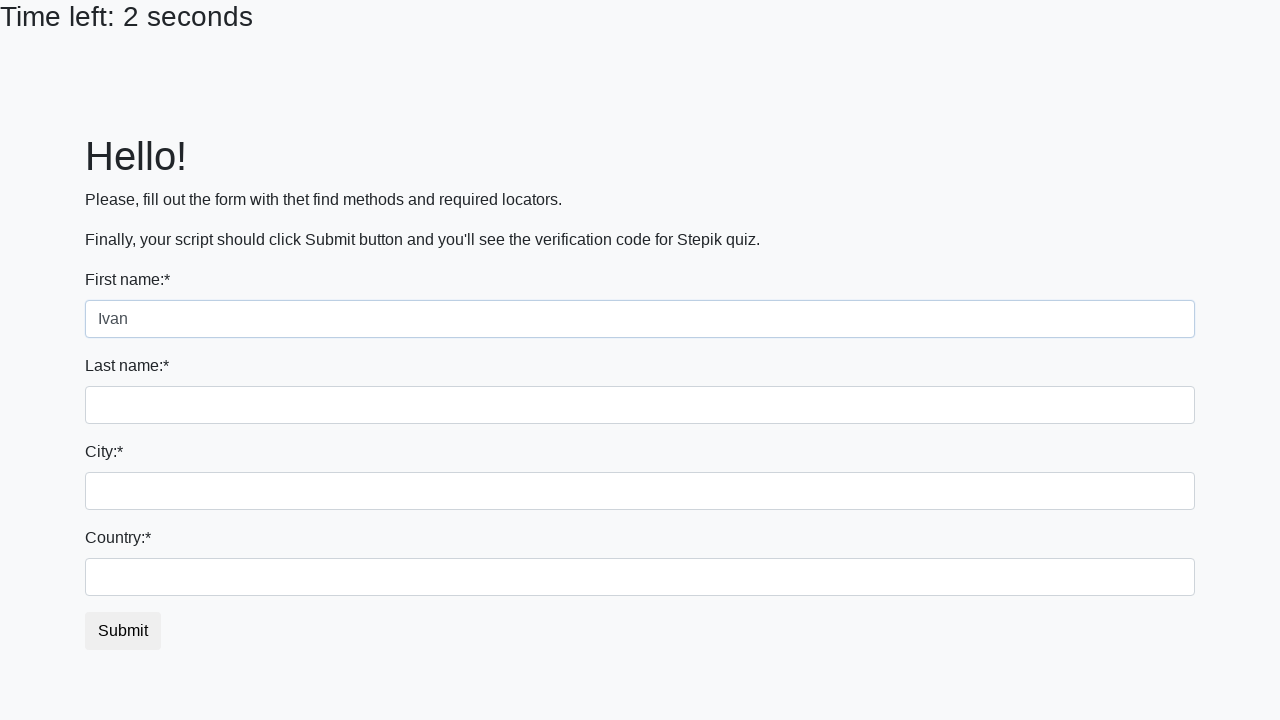

Filled last name field with 'Petrov' on input[name='last_name']
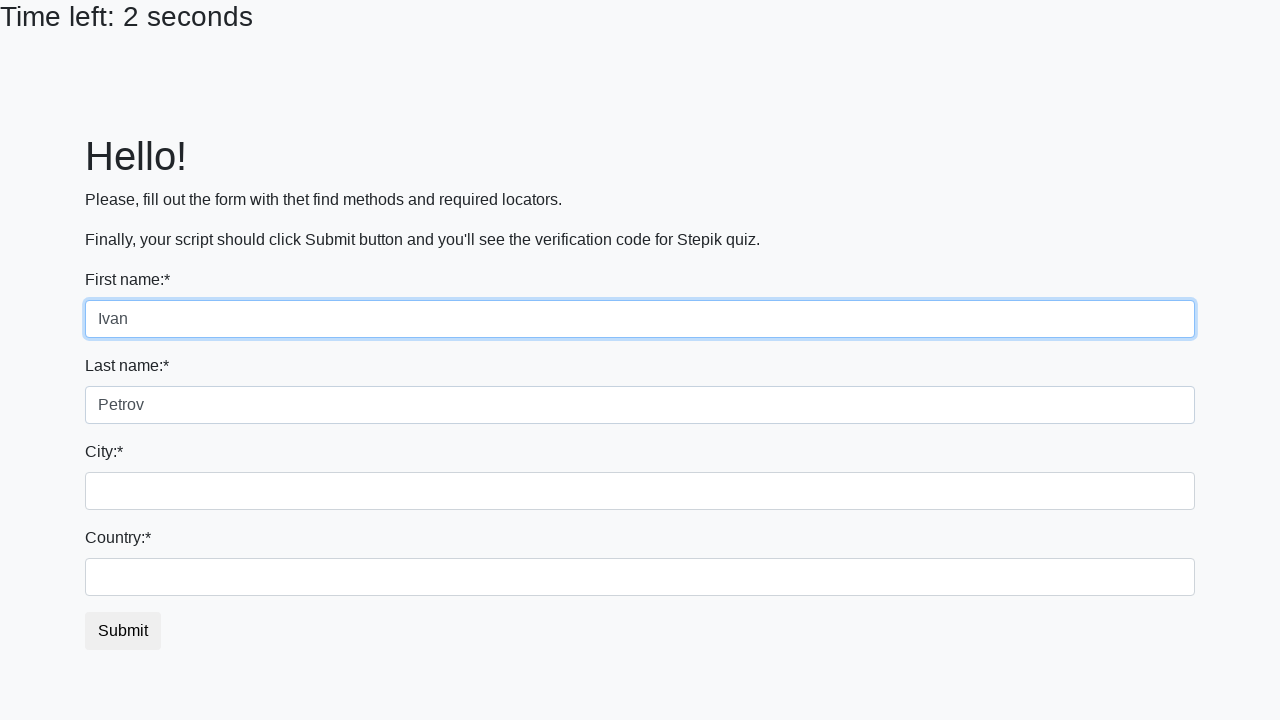

Filled city field with 'Smolensk' on .form-control.city
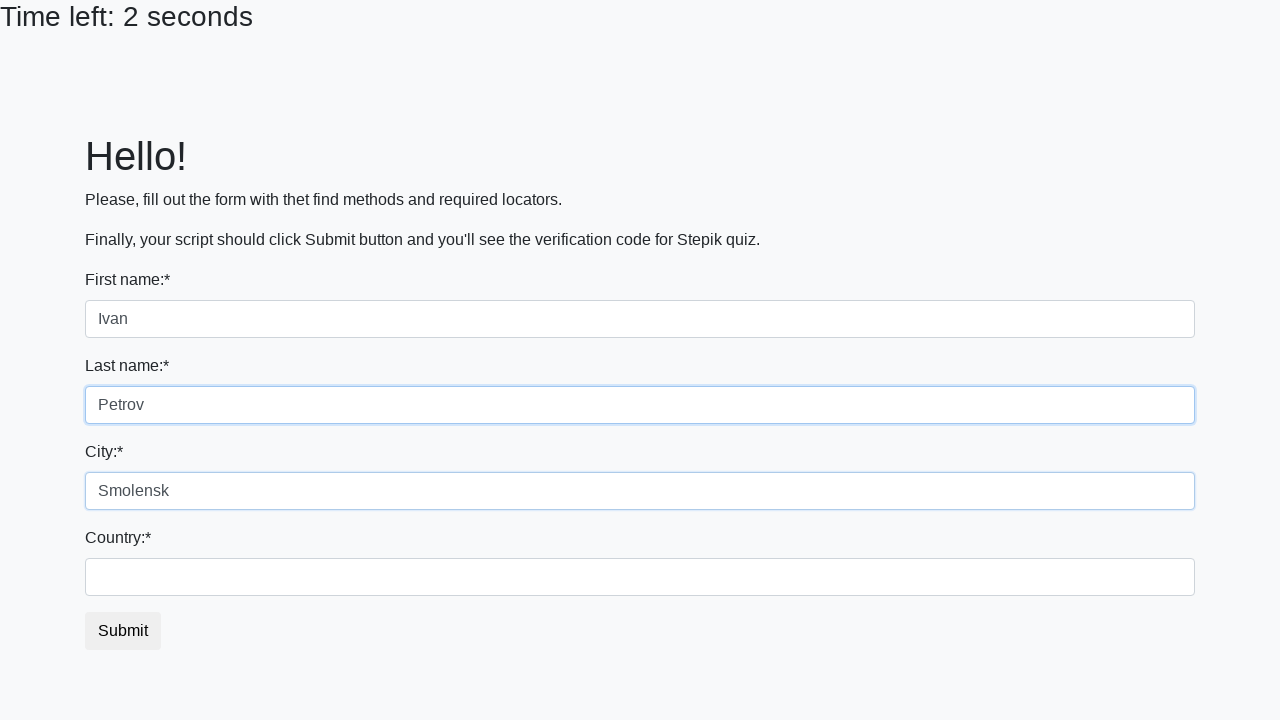

Filled country field with 'Russia' on #country
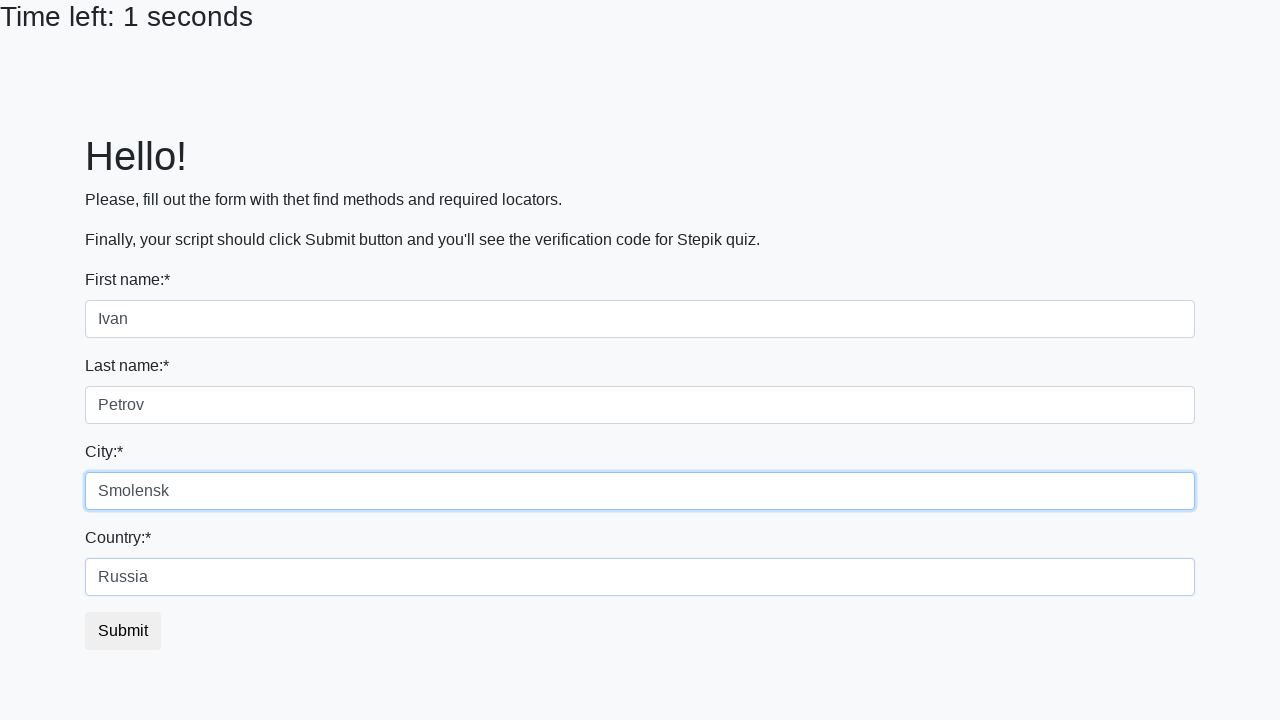

Clicked submit button to submit the form at (123, 631) on button.btn
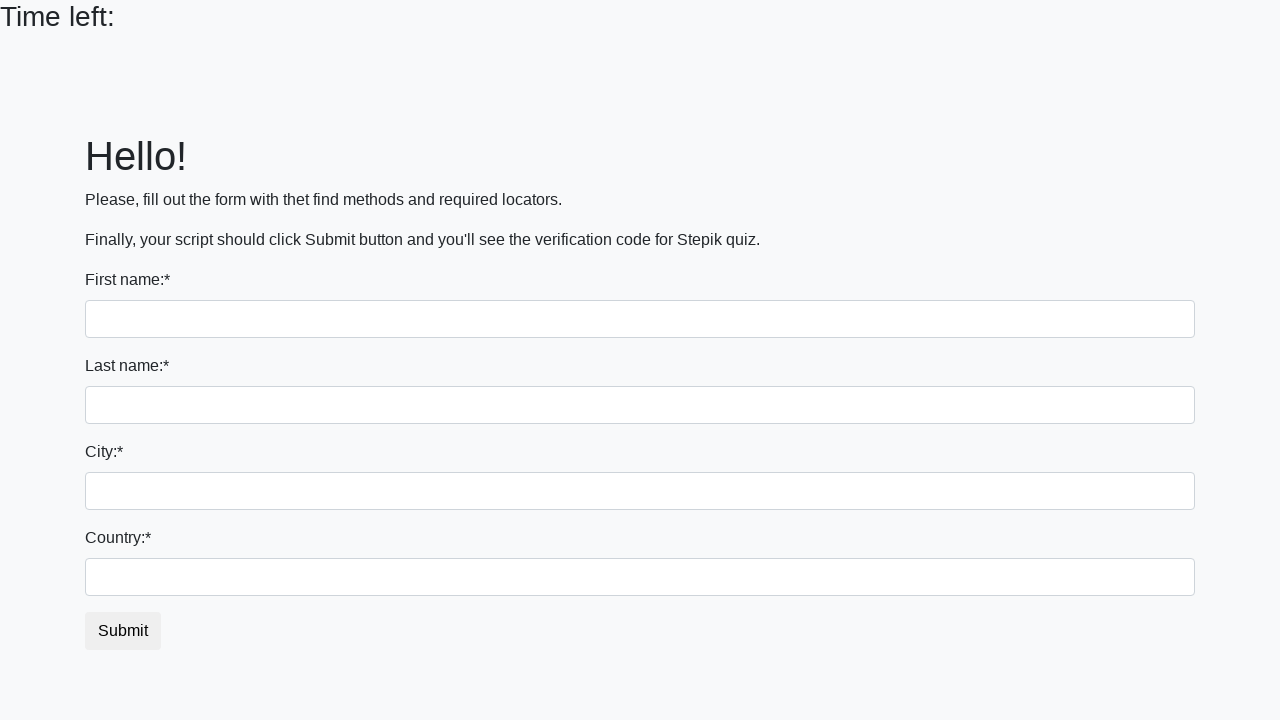

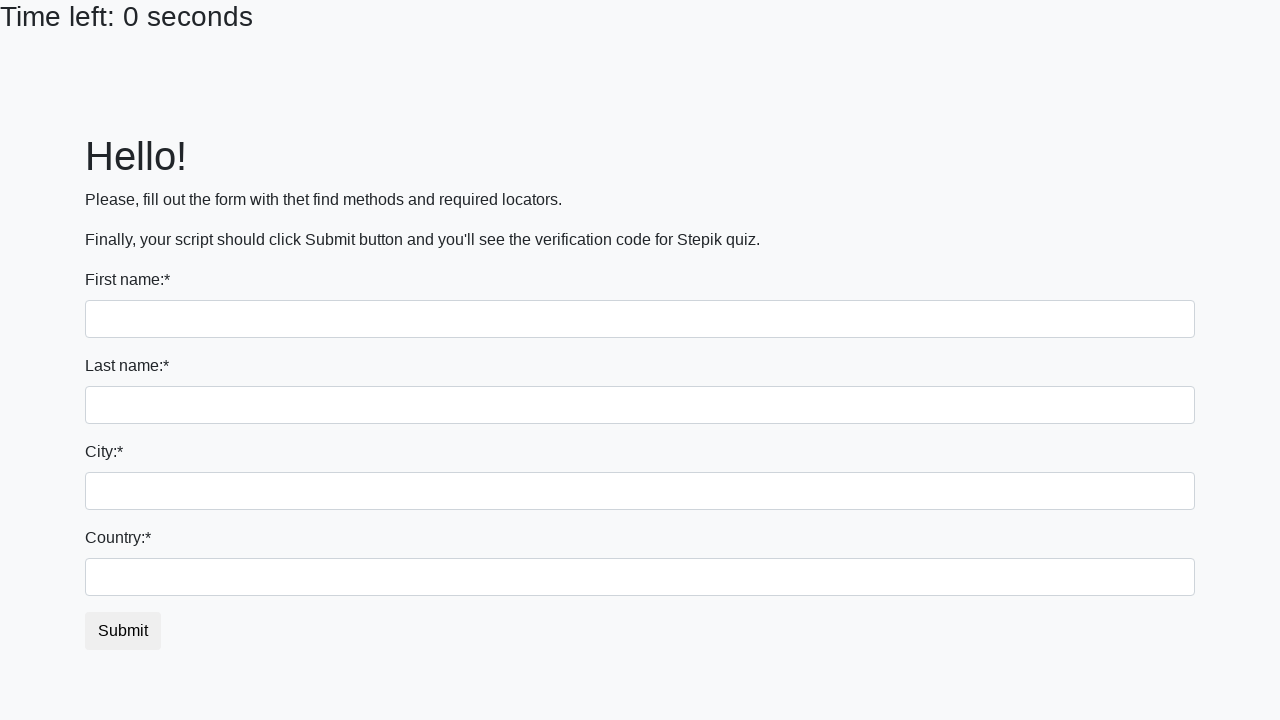